Finds and clicks the Help link on the Gmail page by iterating through all links

Starting URL: https://gmail.com

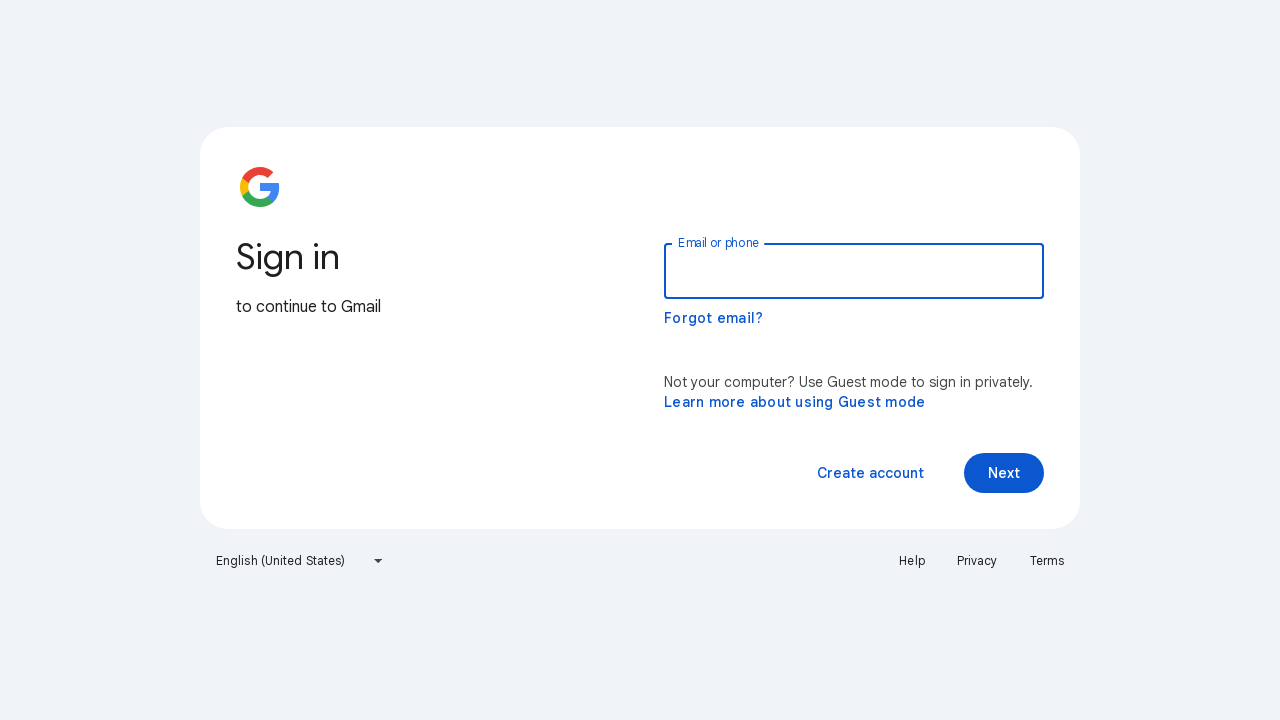

Clicked the Help link on Gmail page at (912, 561) on a:has-text('Help')
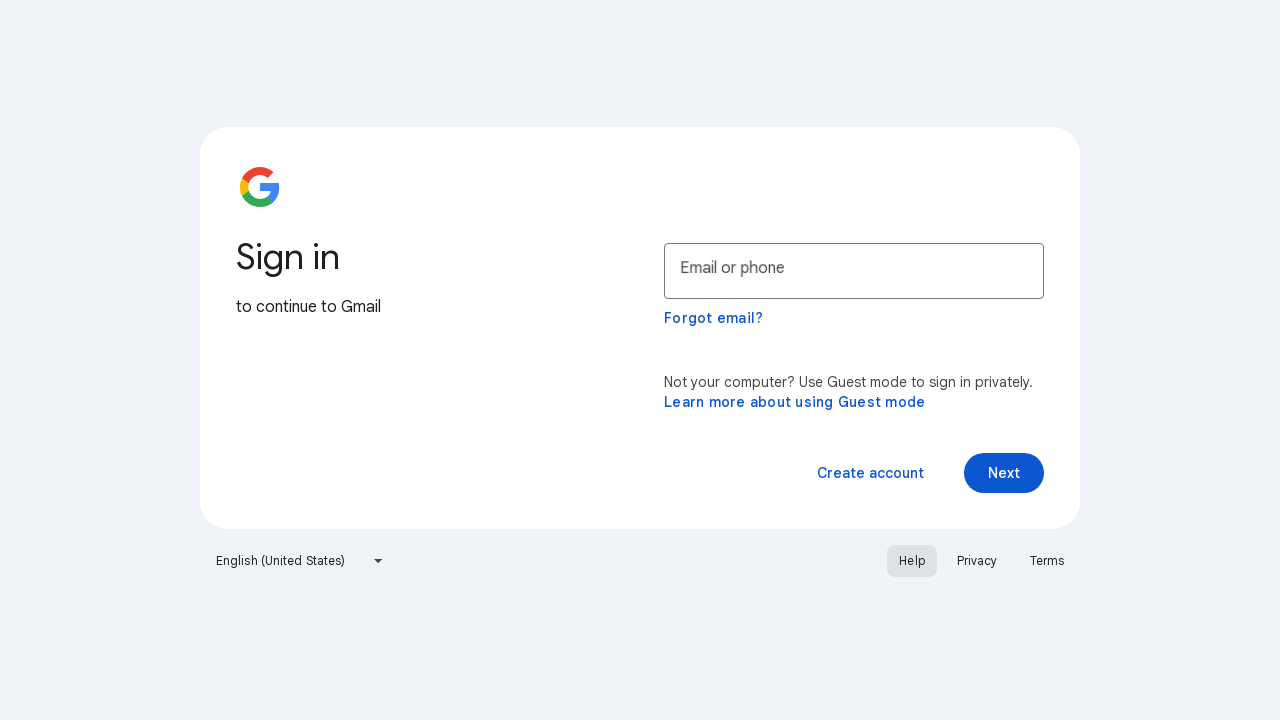

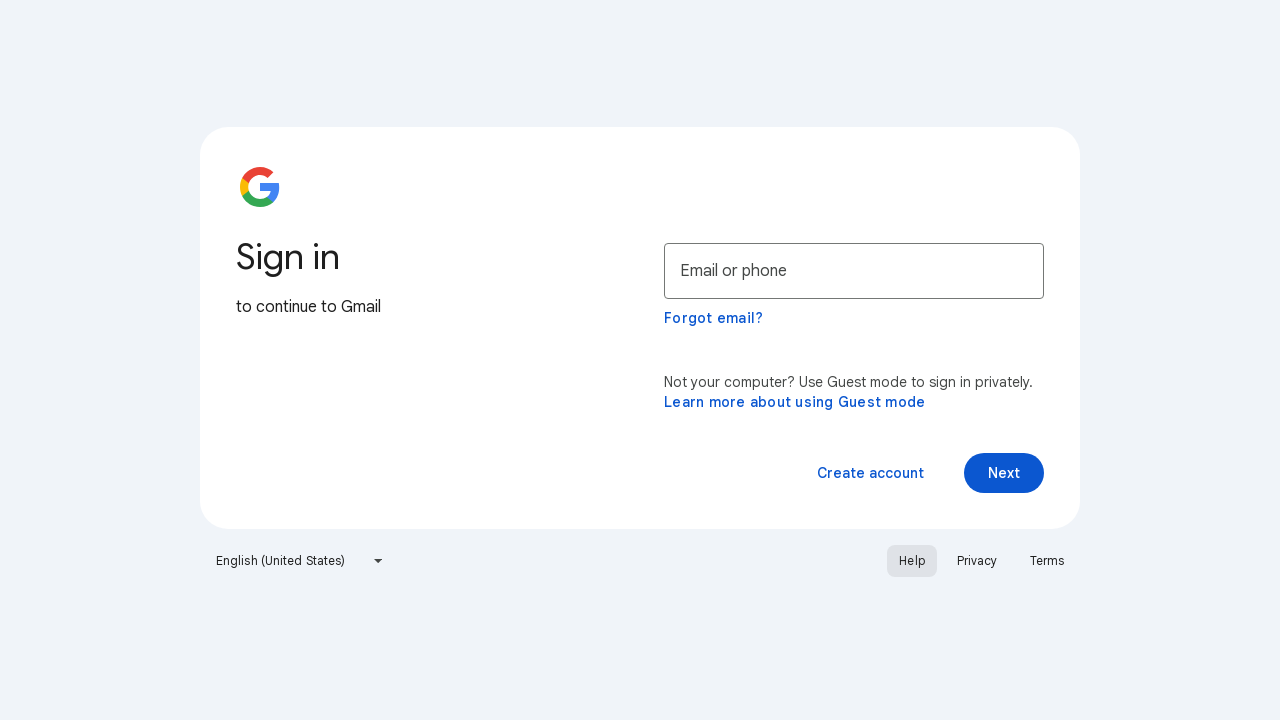